Tests clicking an alert button and accepting the JavaScript alert that appears

Starting URL: https://demoqa.com/alerts

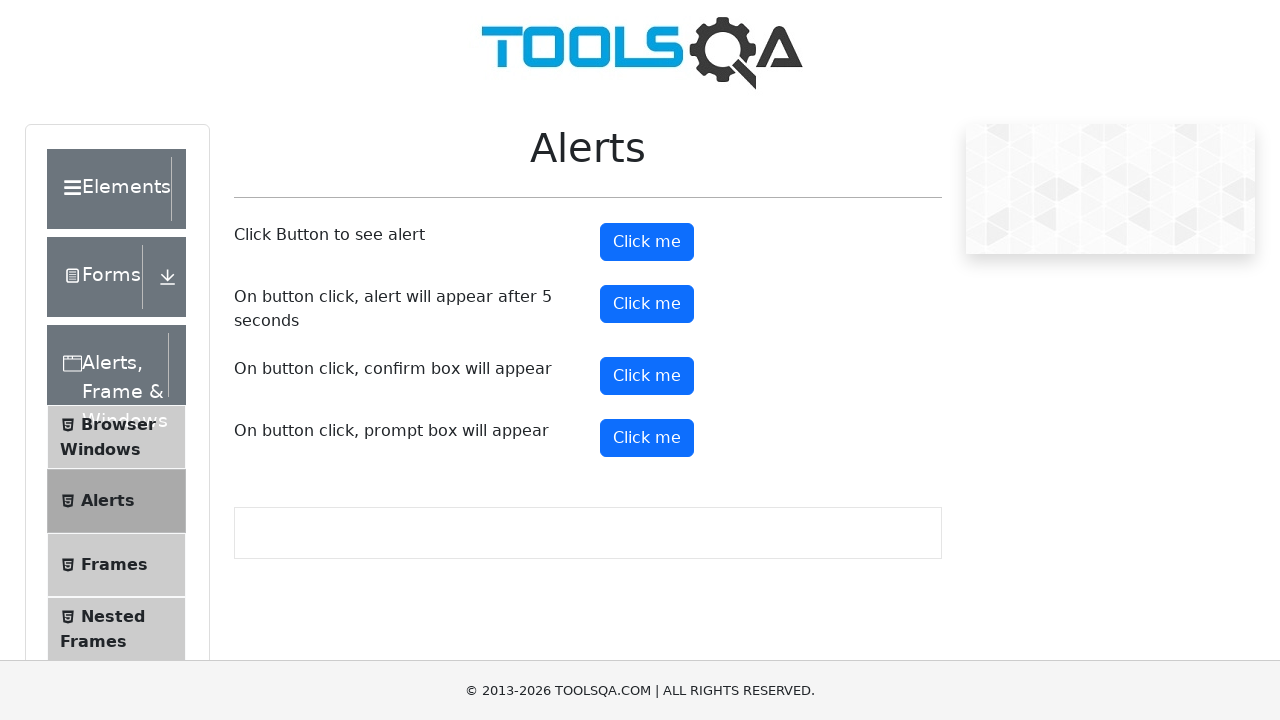

Navigated to alerts demo page
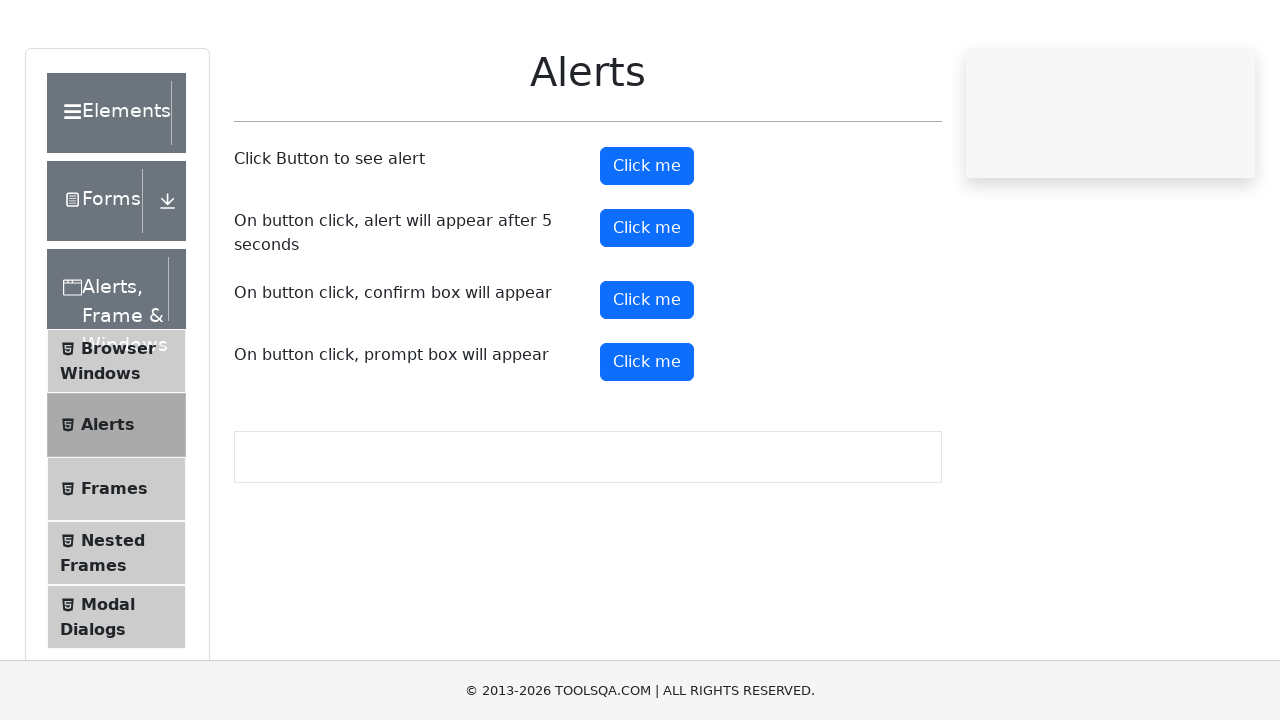

Clicked the alert button at (647, 242) on #alertButton
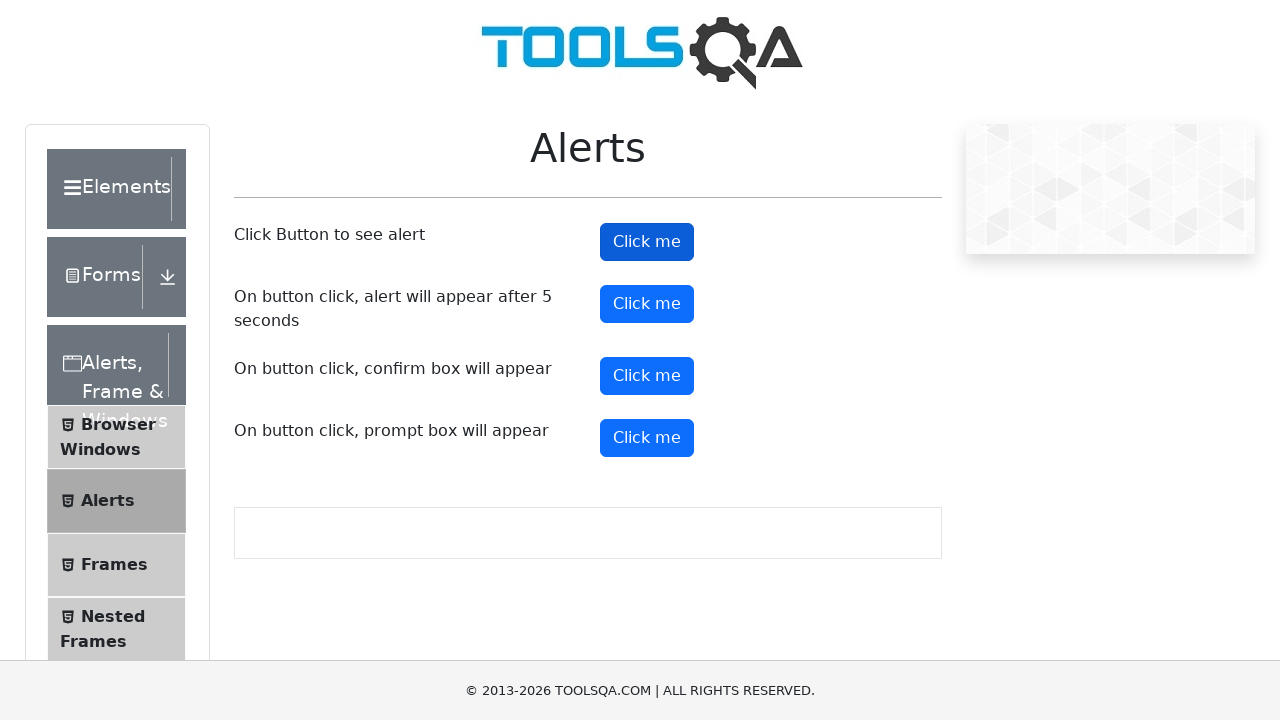

Set up dialog handler to accept alerts
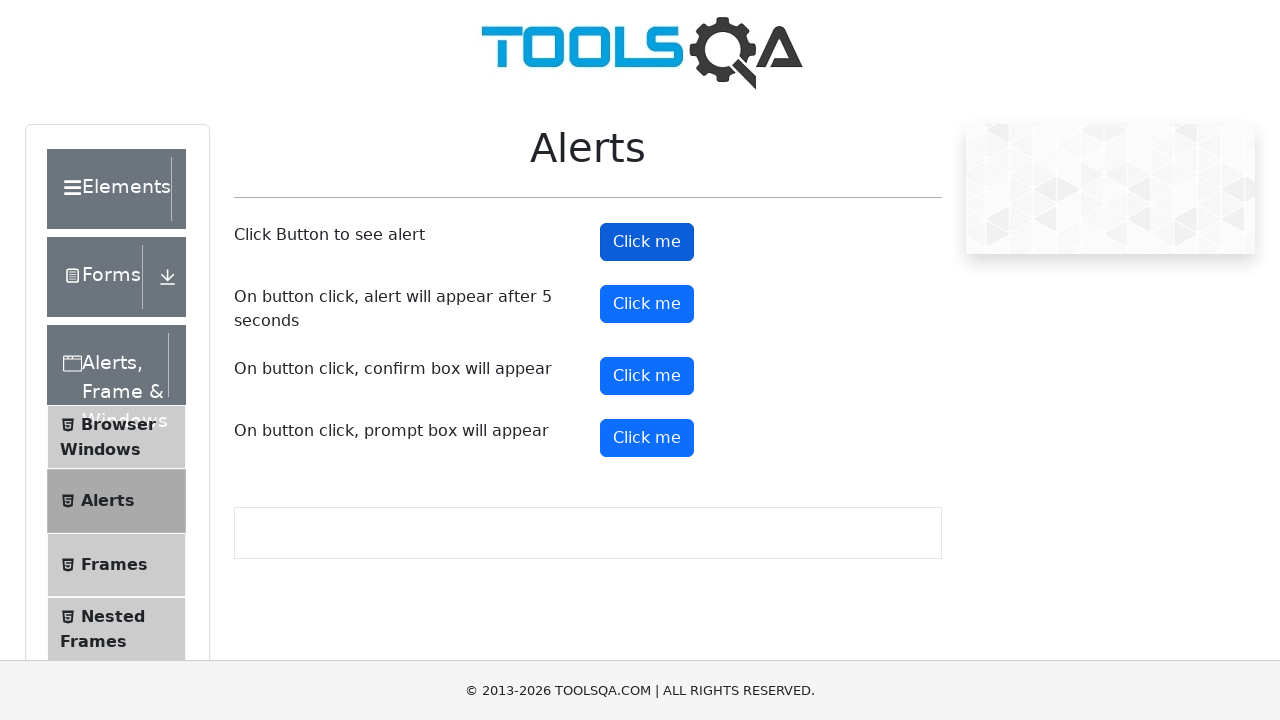

Clicked alert button and accepted the JavaScript alert at (647, 242) on #alertButton
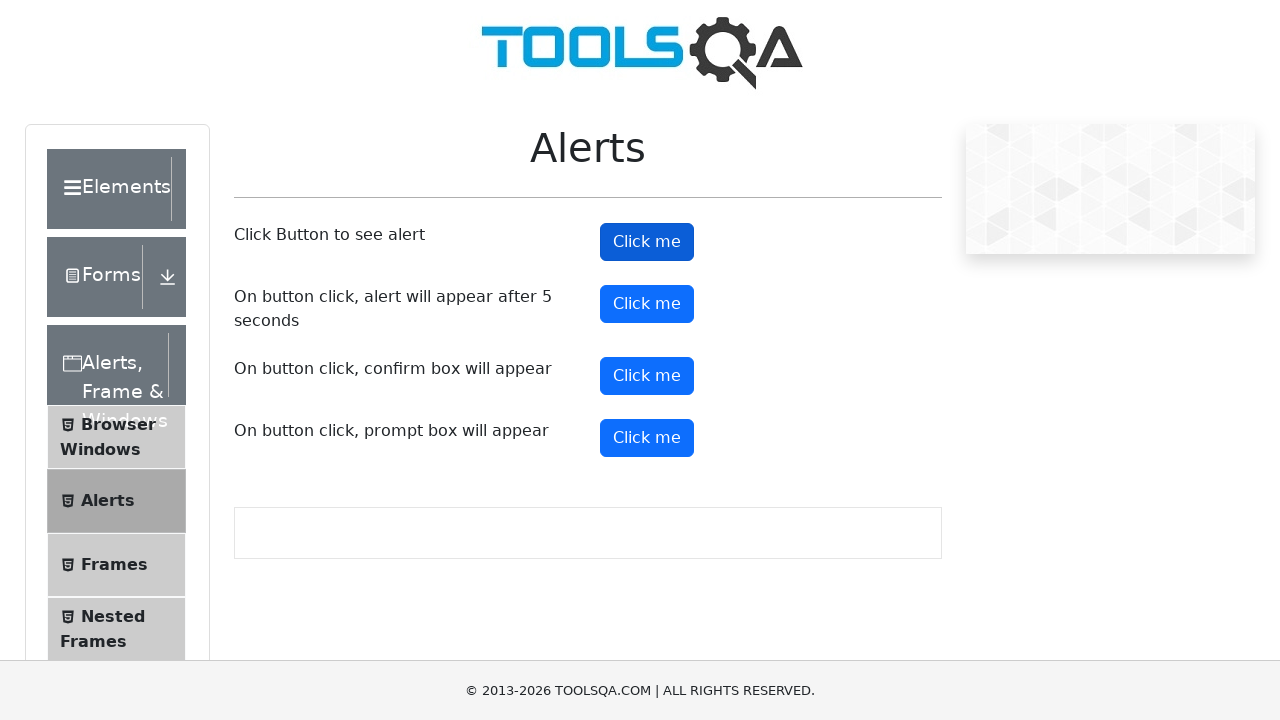

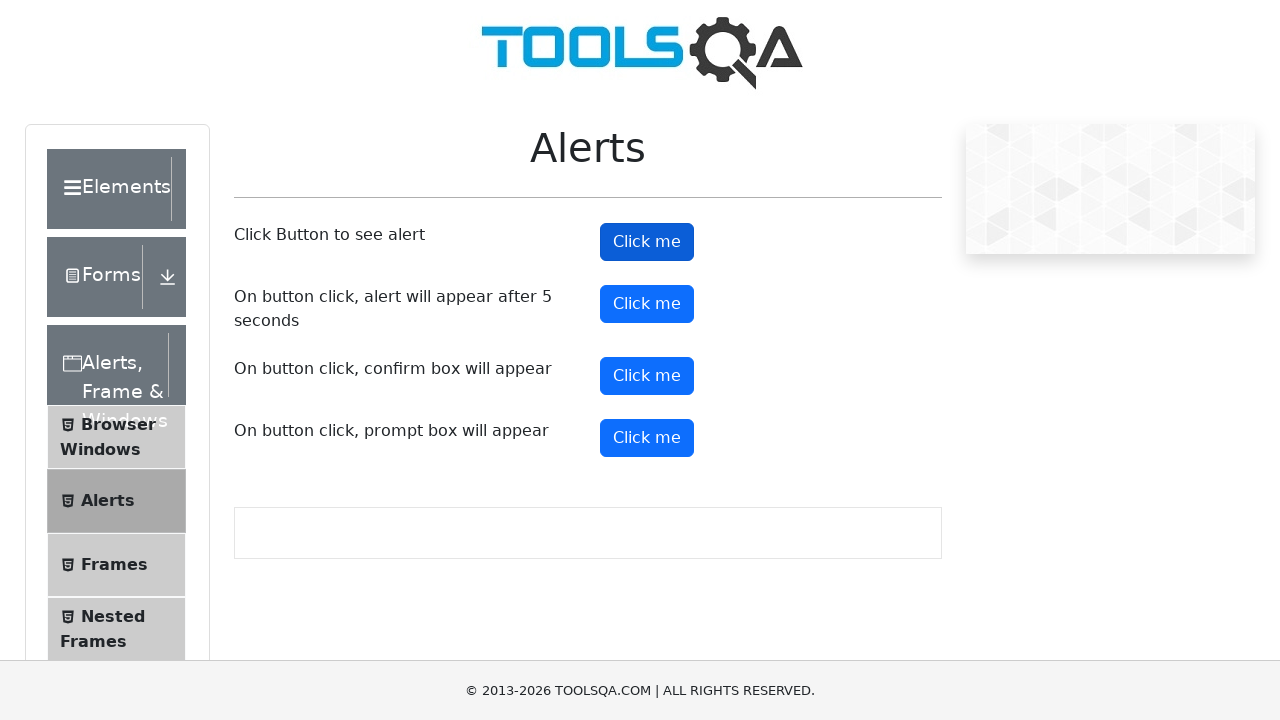